Tests a slow calculator web application by setting a delay, performing a calculation (7+8), and verifying the result equals 15

Starting URL: https://bonigarcia.dev/selenium-webdriver-java/slow-calculator.html

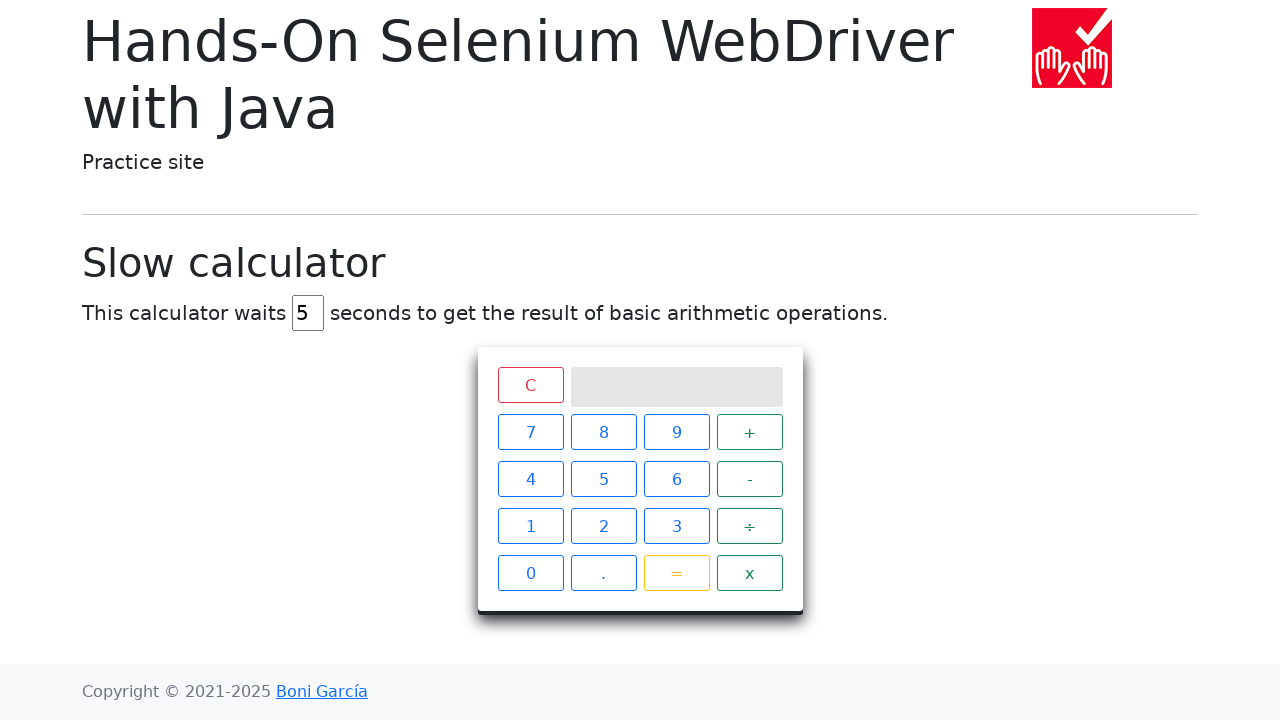

Cleared delay input field on #delay
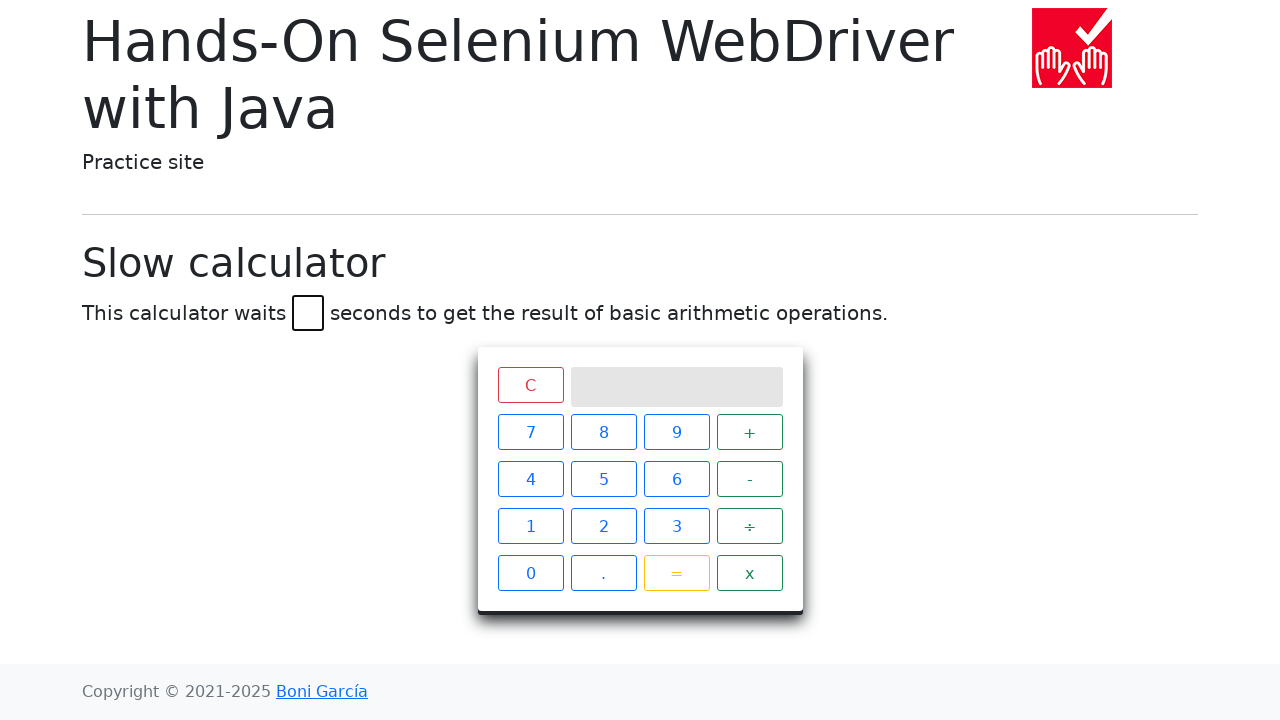

Set delay value to 45 milliseconds on #delay
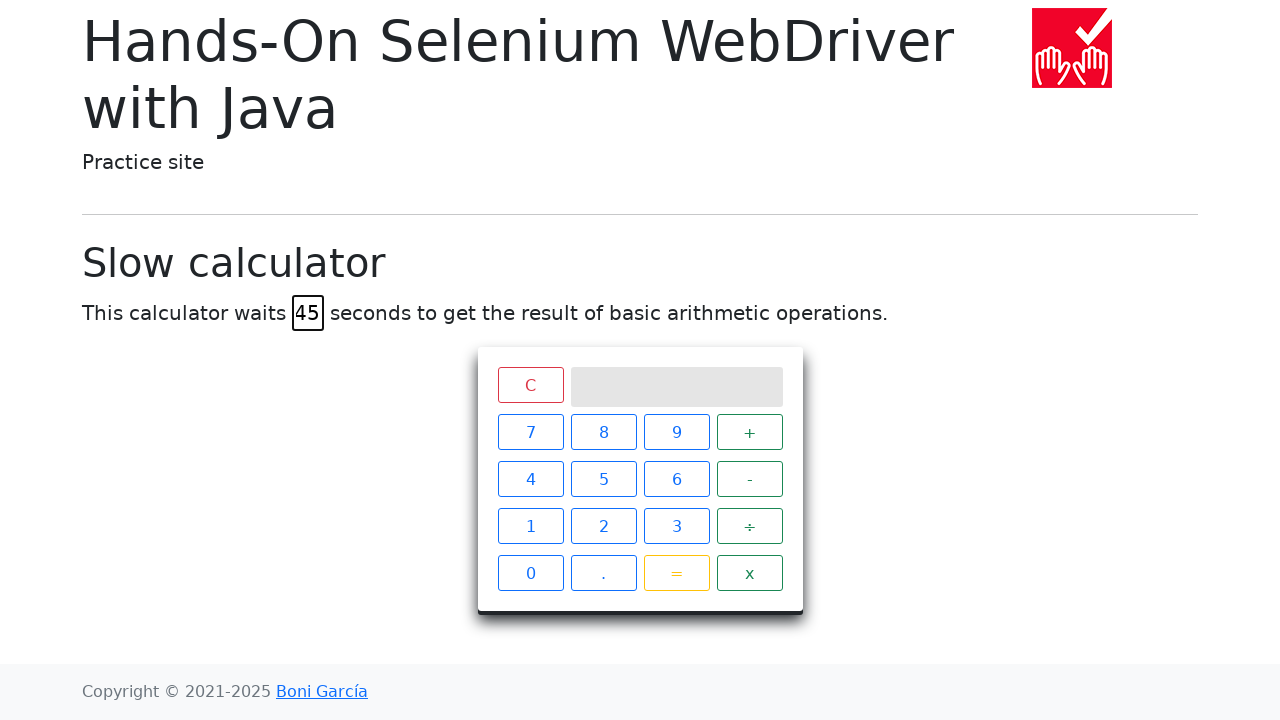

Clicked calculator button 7 at (530, 432) on xpath=//*[@id="calculator"]/div[2]/span[1]
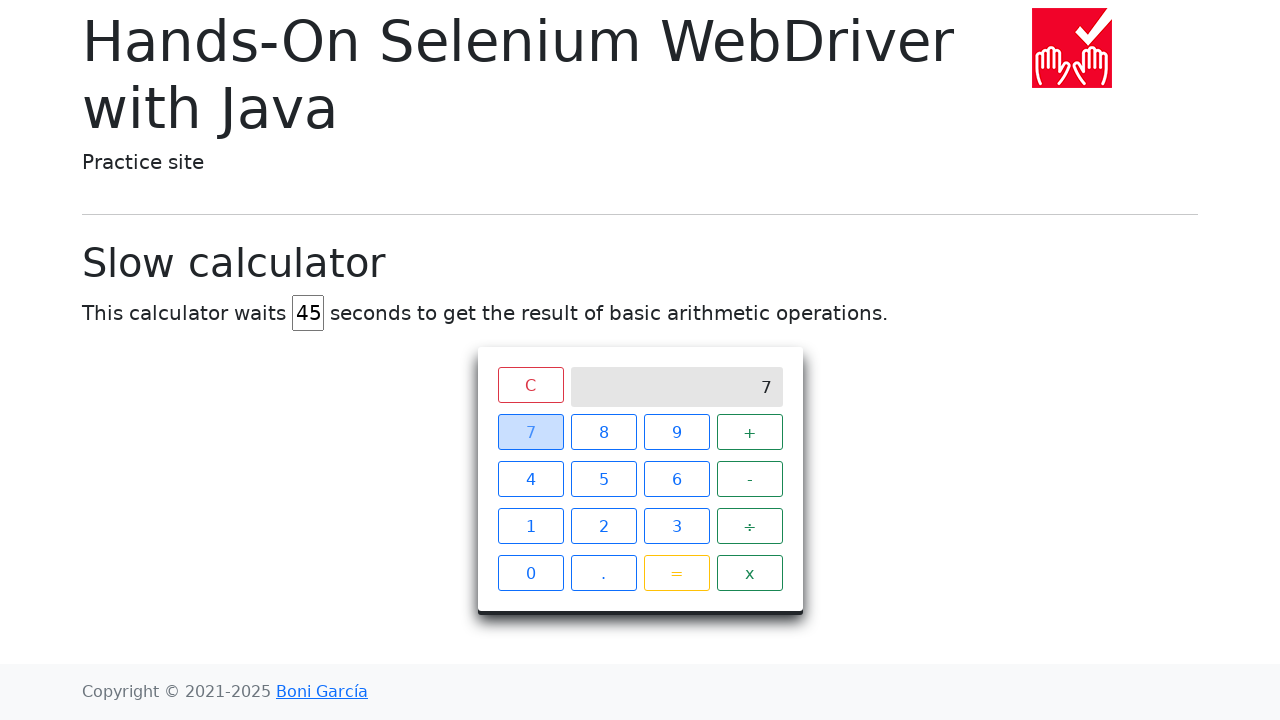

Clicked plus operator button at (750, 432) on xpath=//*[@id="calculator"]/div[2]/span[4]
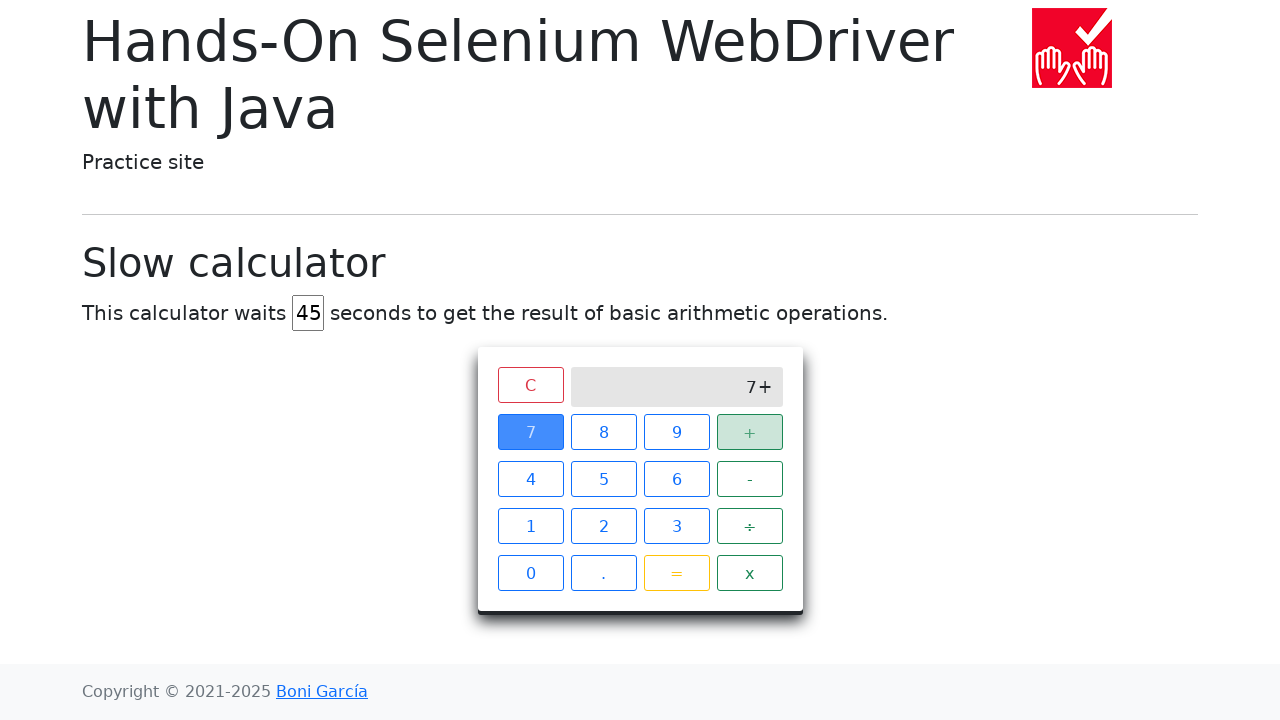

Clicked calculator button 8 at (604, 432) on xpath=//*[@id="calculator"]/div[2]/span[2]
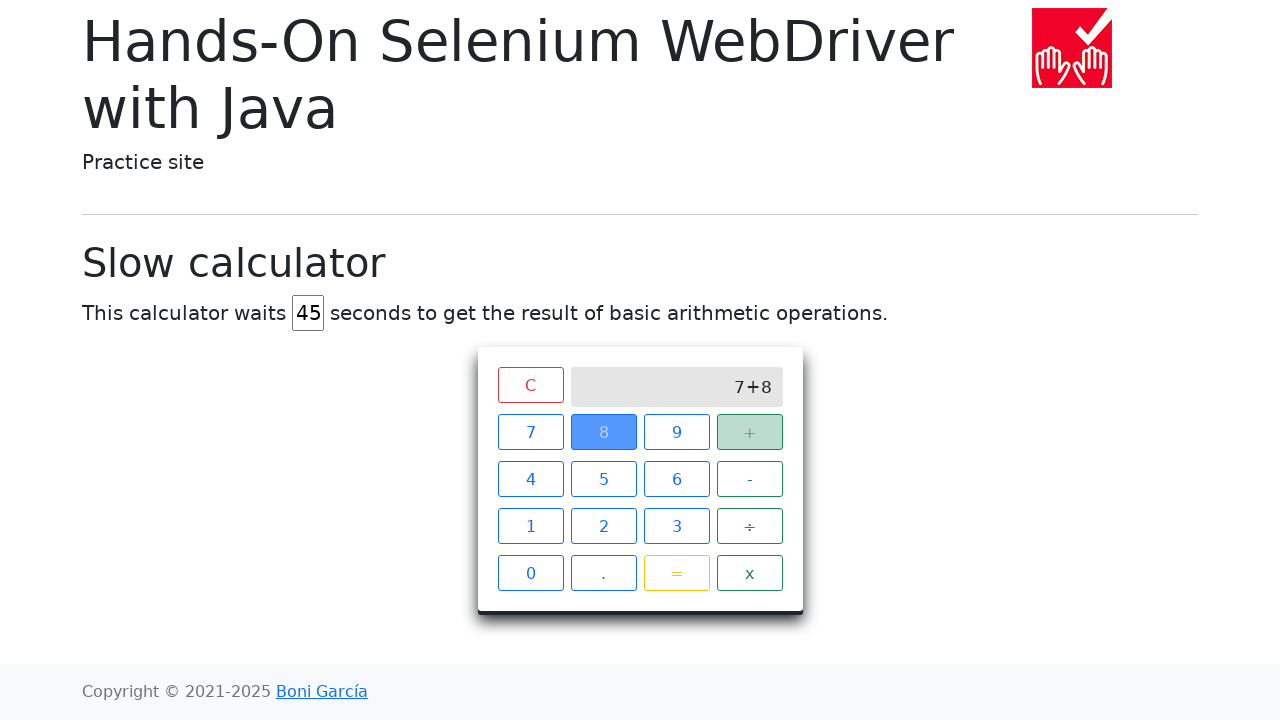

Clicked equals button to execute calculation at (676, 573) on xpath=//*[@id="calculator"]/div[2]/span[15]
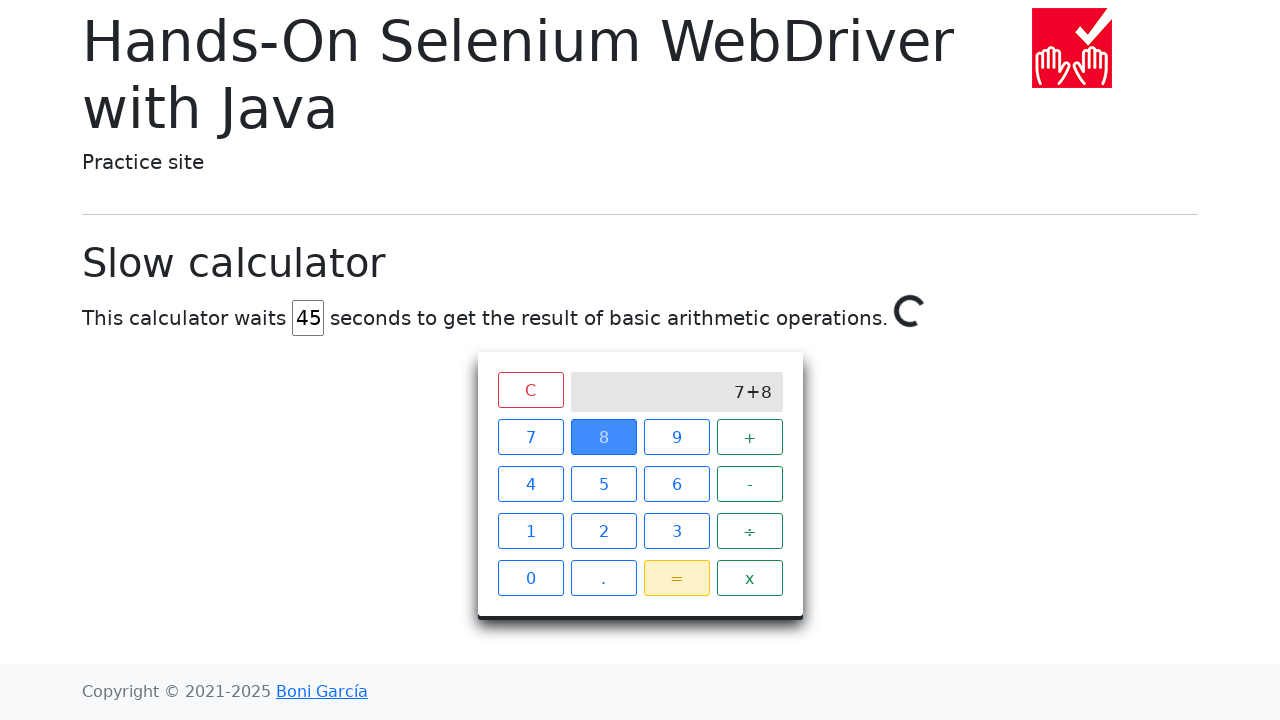

Waited for calculation to complete (spinner disappeared)
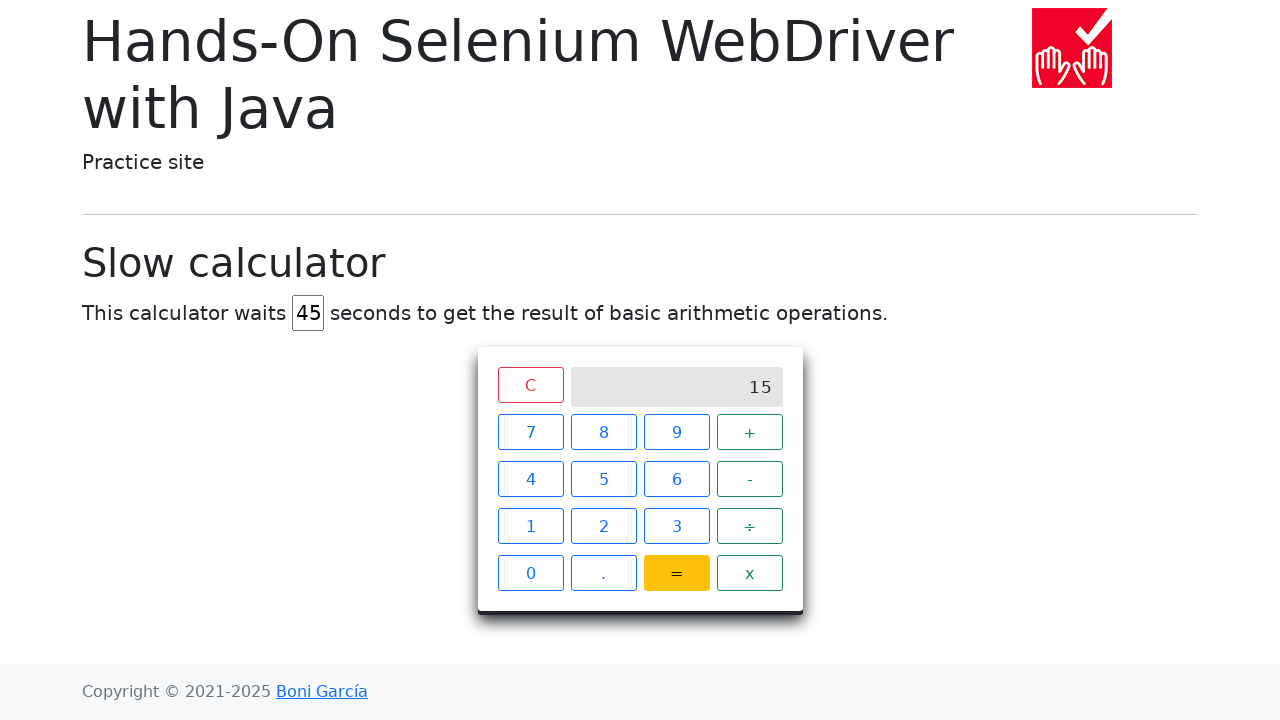

Retrieved calculation result: 15
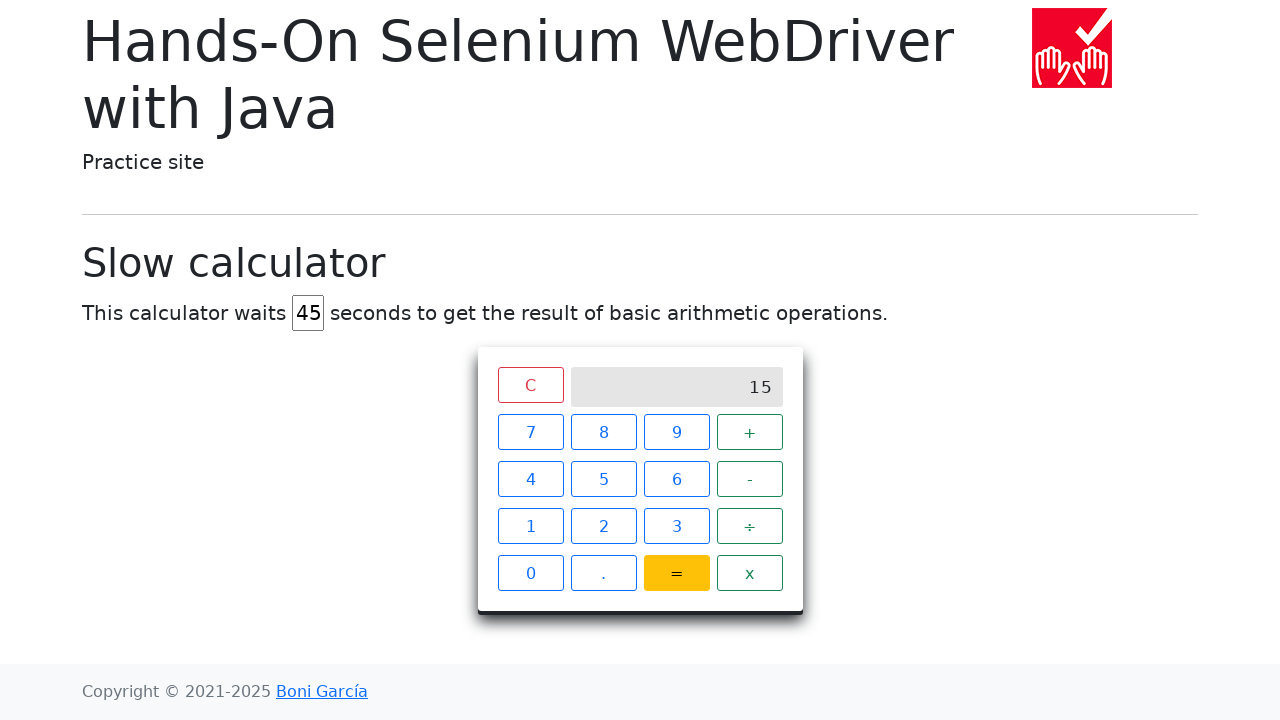

Verified calculation result equals 15
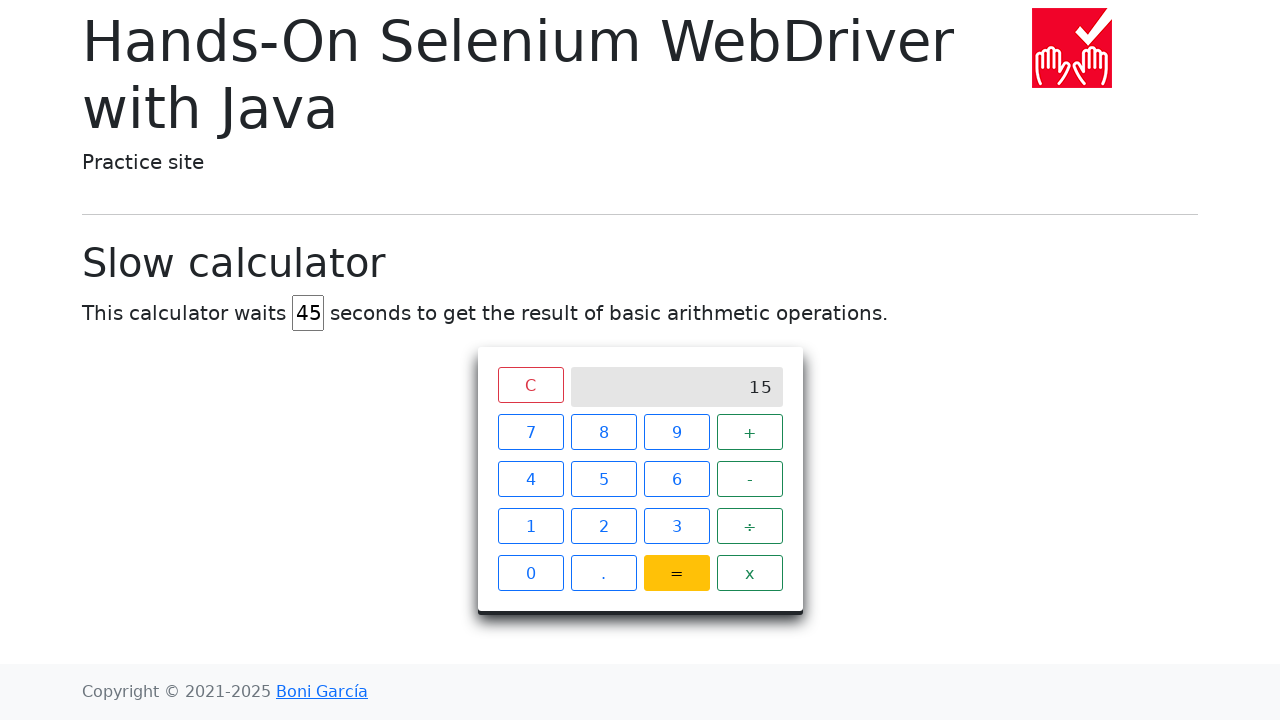

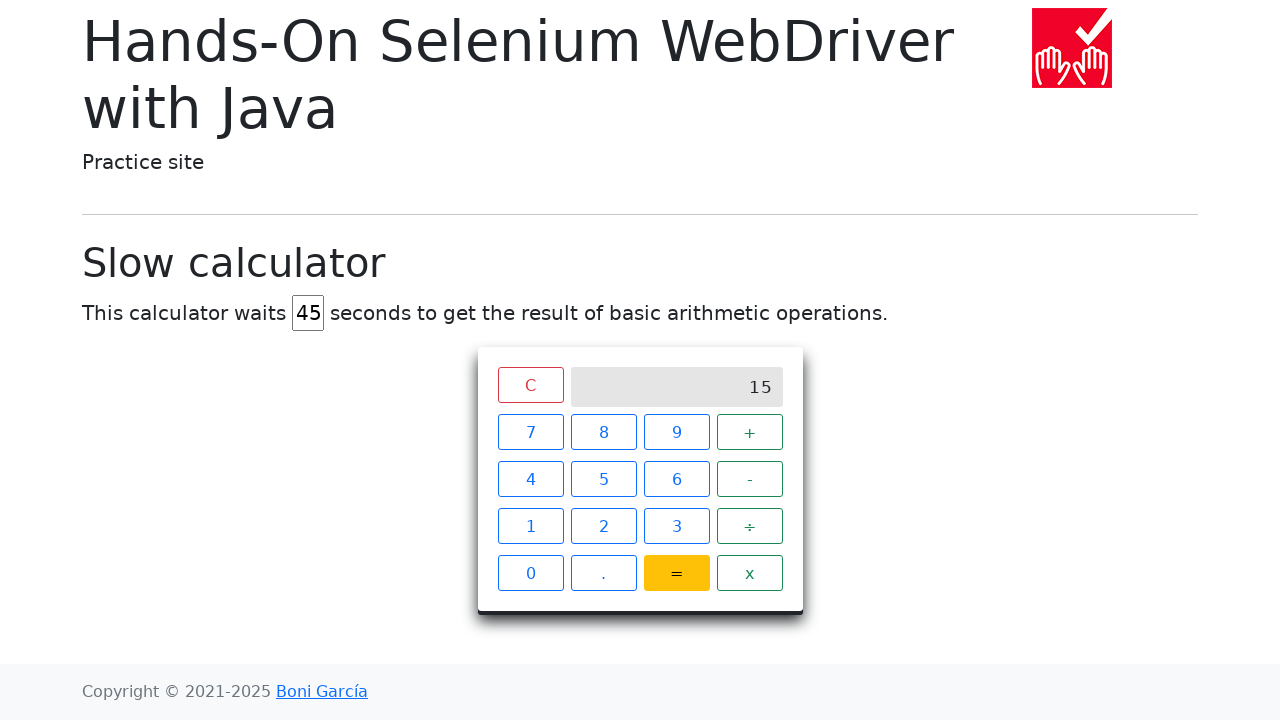